Tests multi-window handling by opening a new browser window, navigating to a different page to extract course name text, then switching back to the original window and filling a form field with the extracted text.

Starting URL: https://rahulshettyacademy.com/angularpractice/

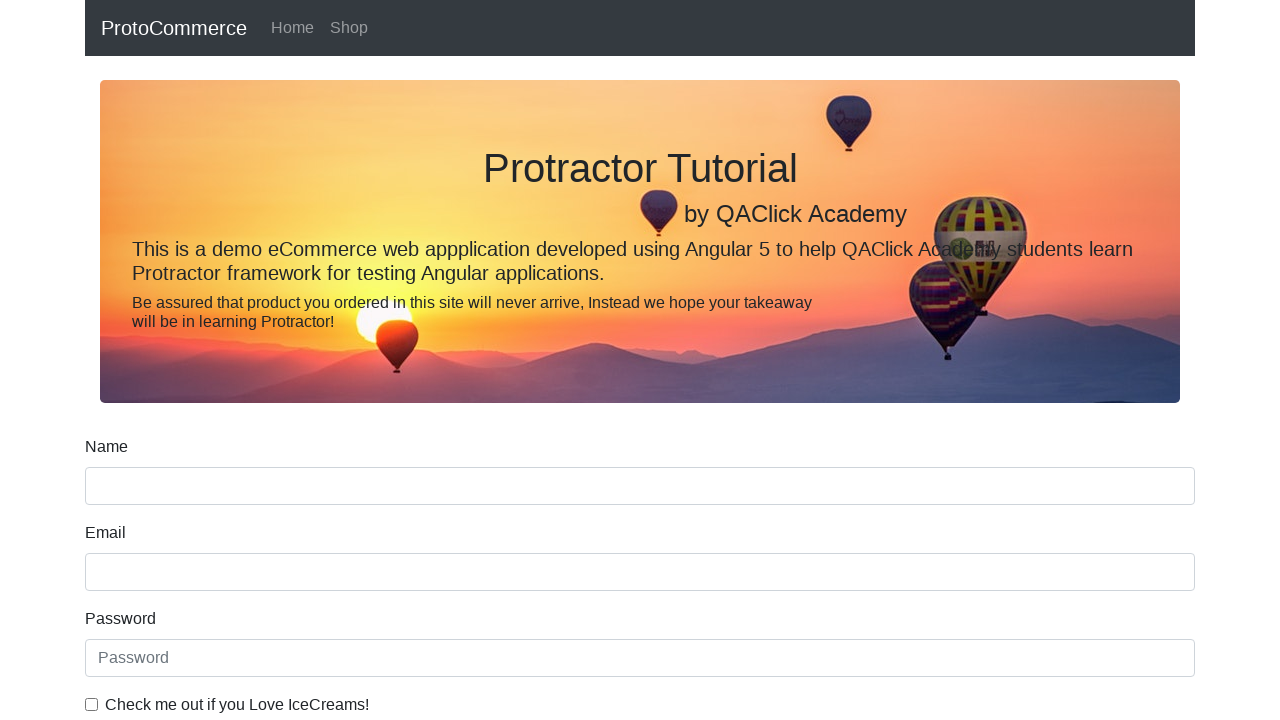

Opened a new browser window/tab
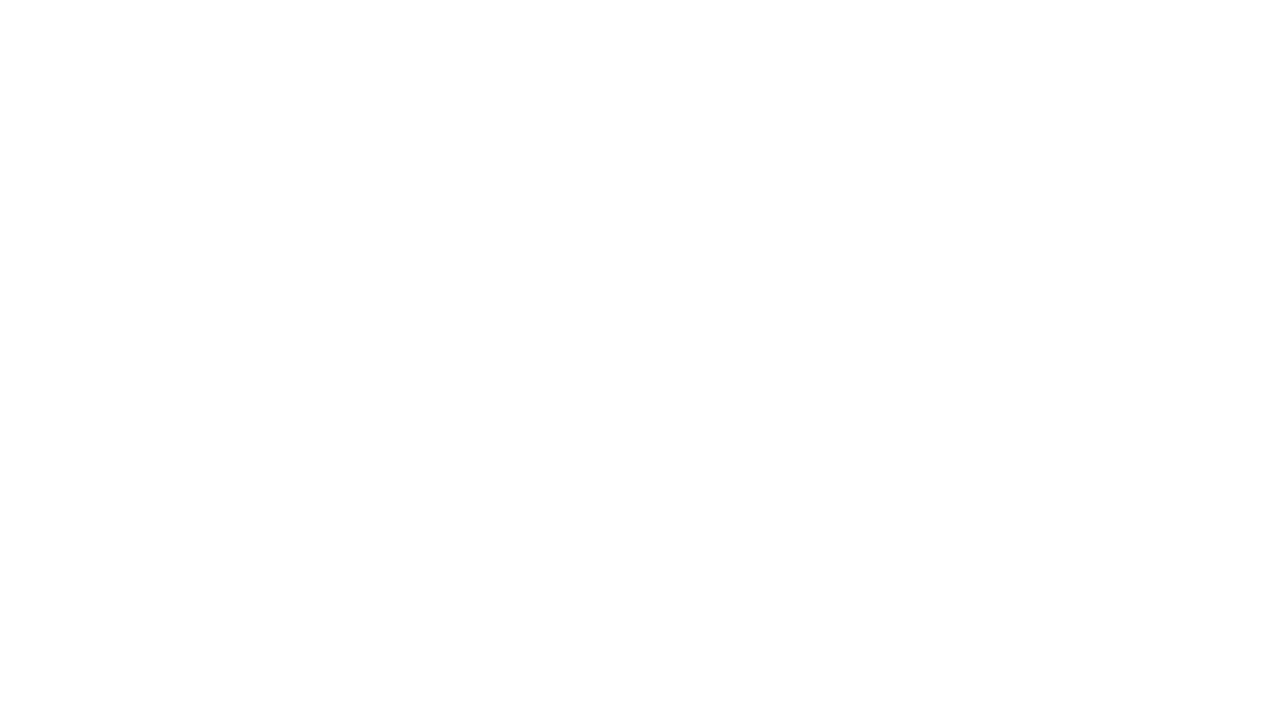

Navigated new window to https://rahulshettyacademy.com/
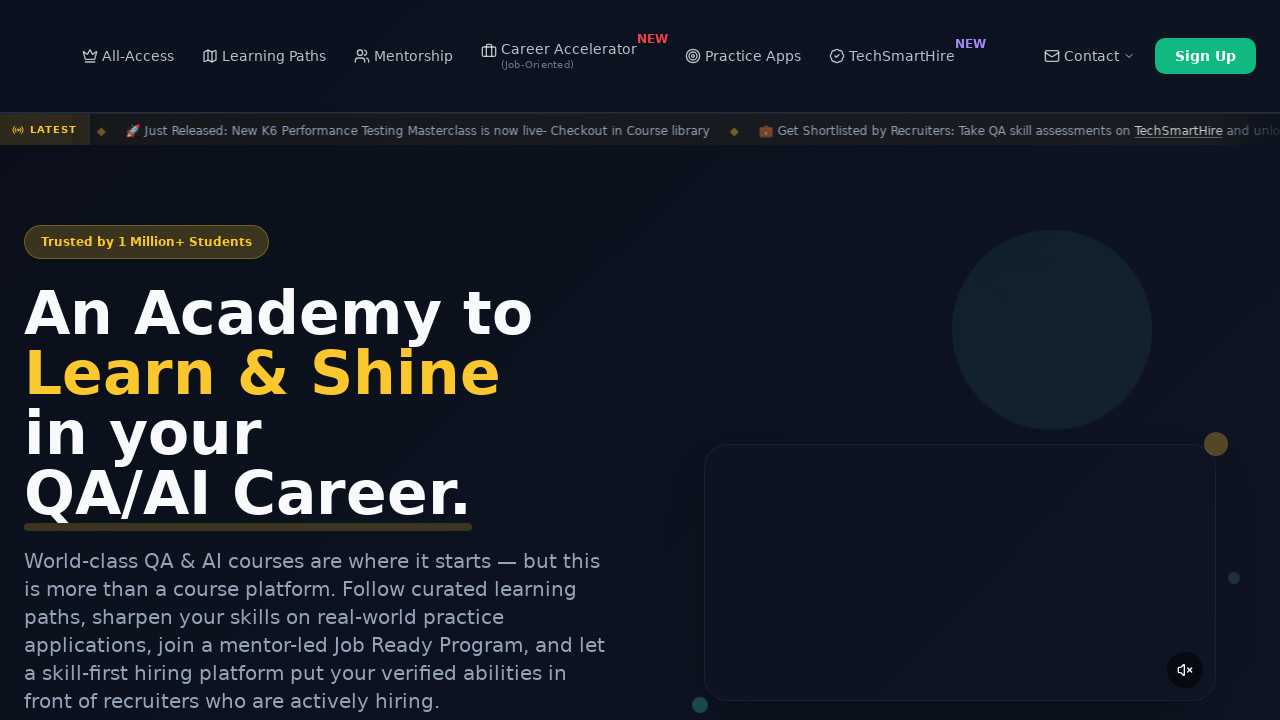

Located course links on the page
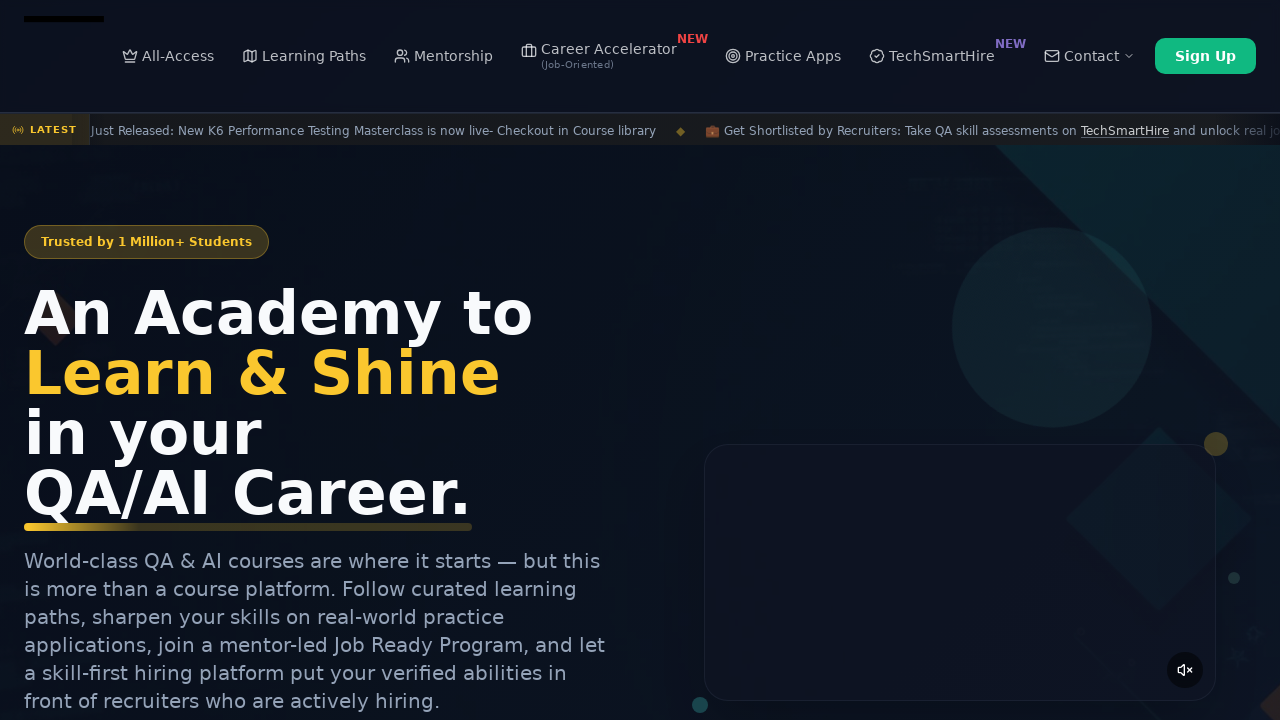

Extracted course name: 'Playwright Testing'
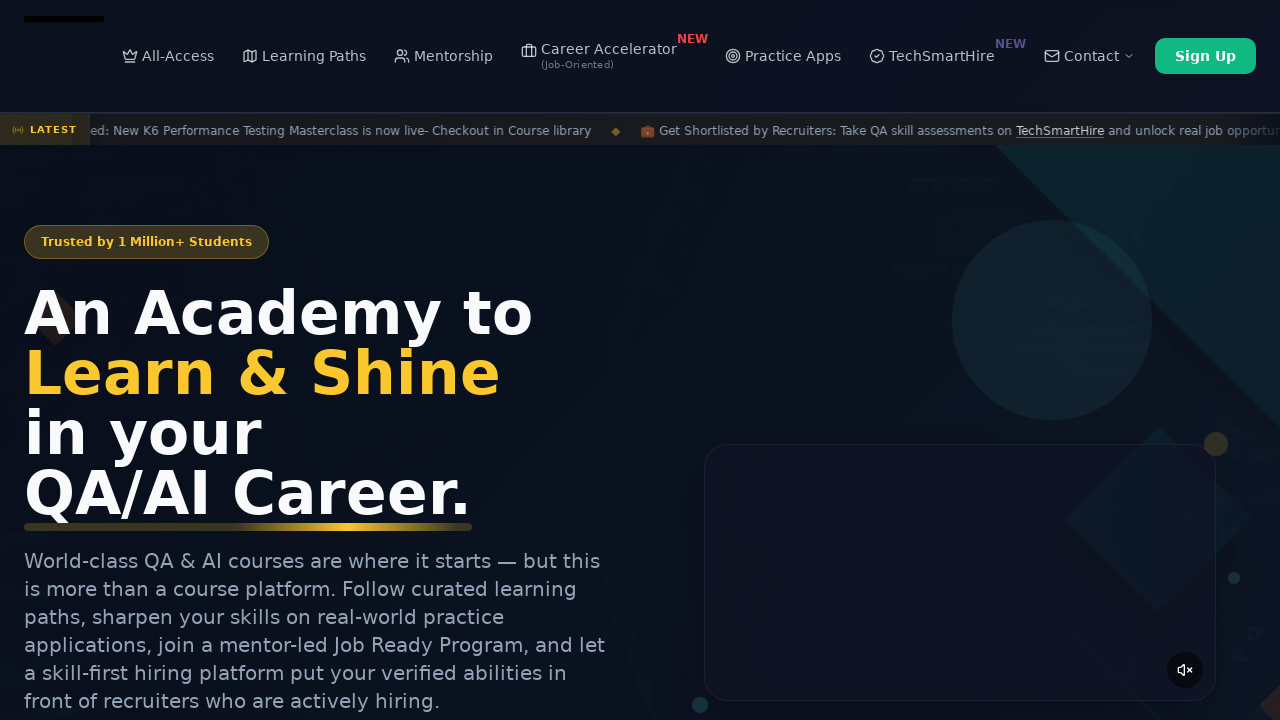

Switched back to original window
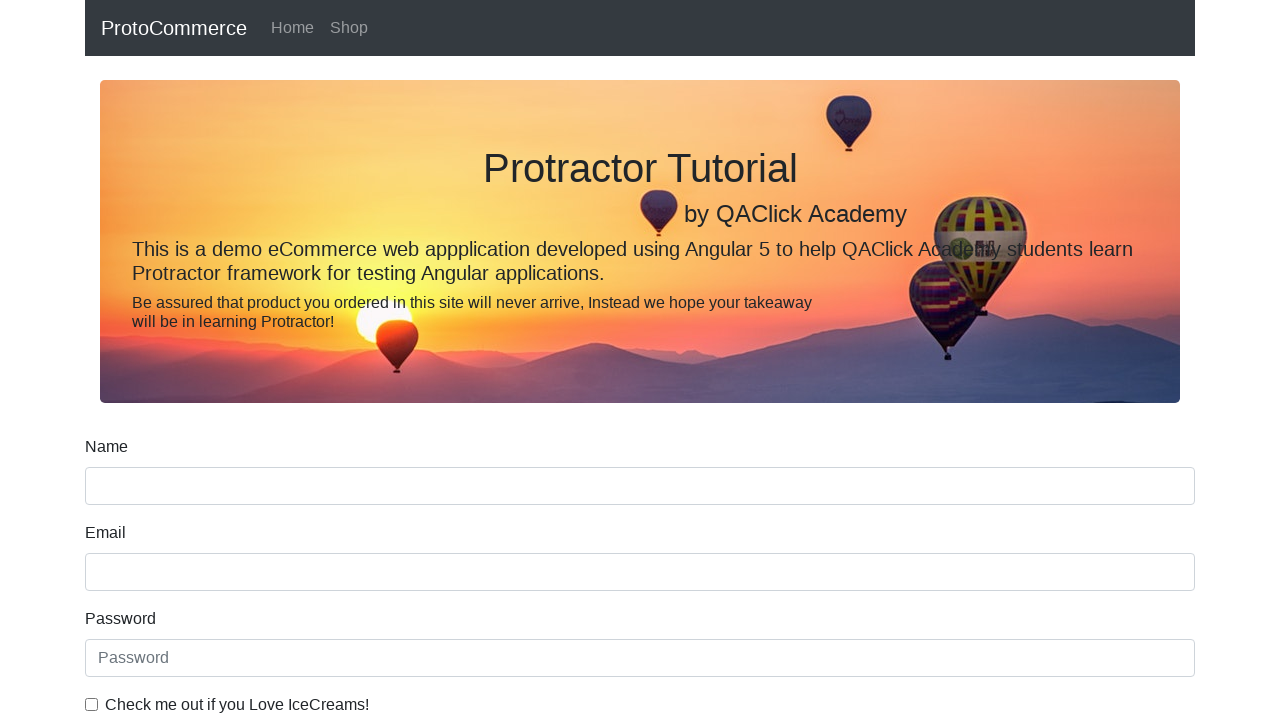

Filled name field with extracted course name: 'Playwright Testing' on [name='name']
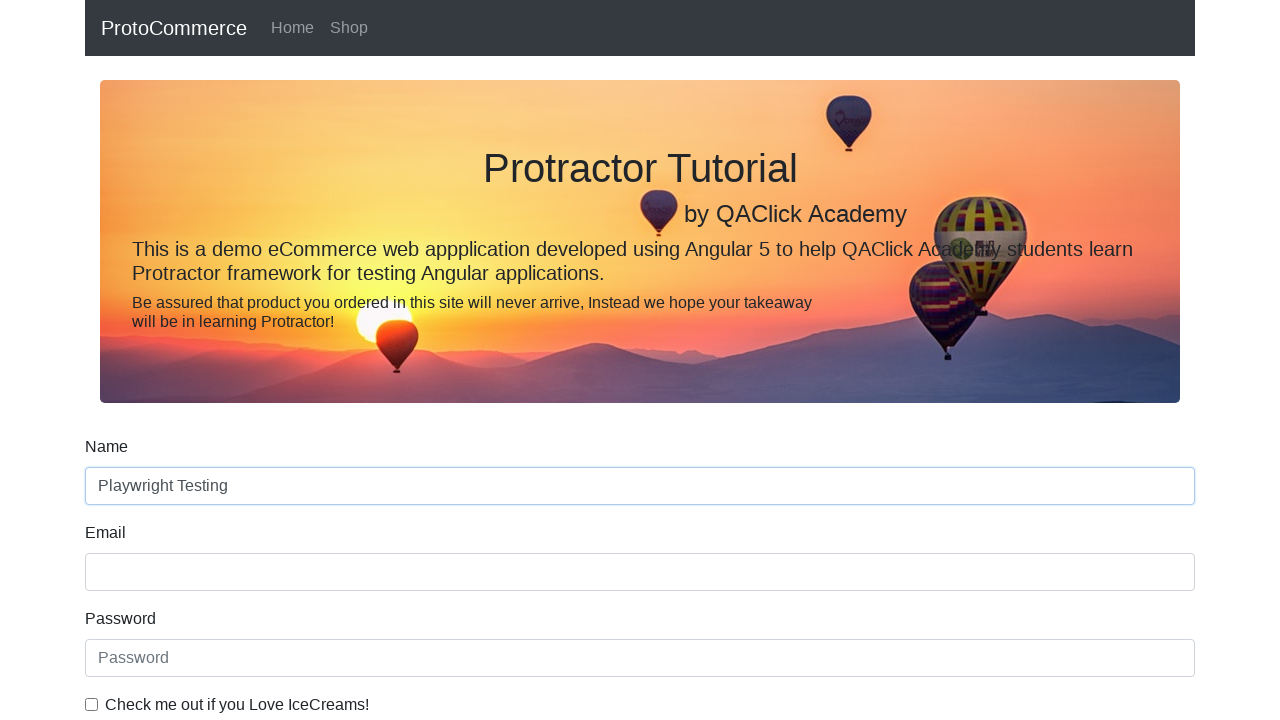

Closed the new browser window/tab
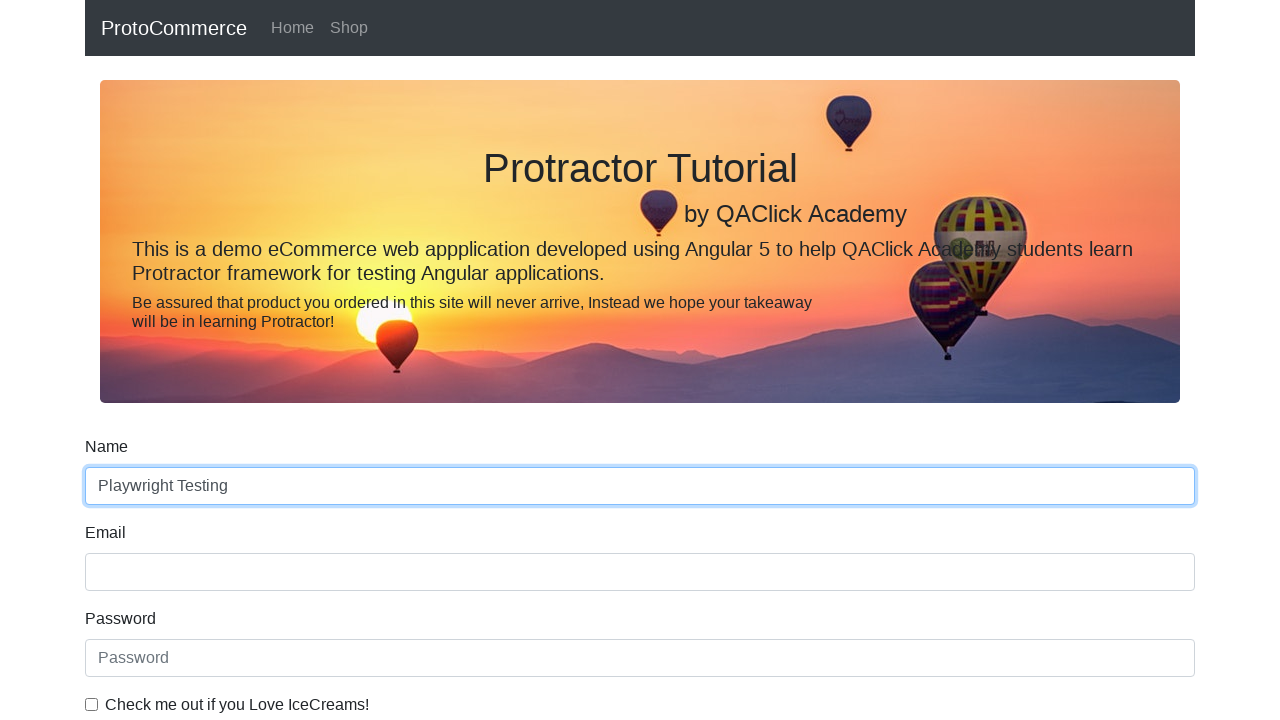

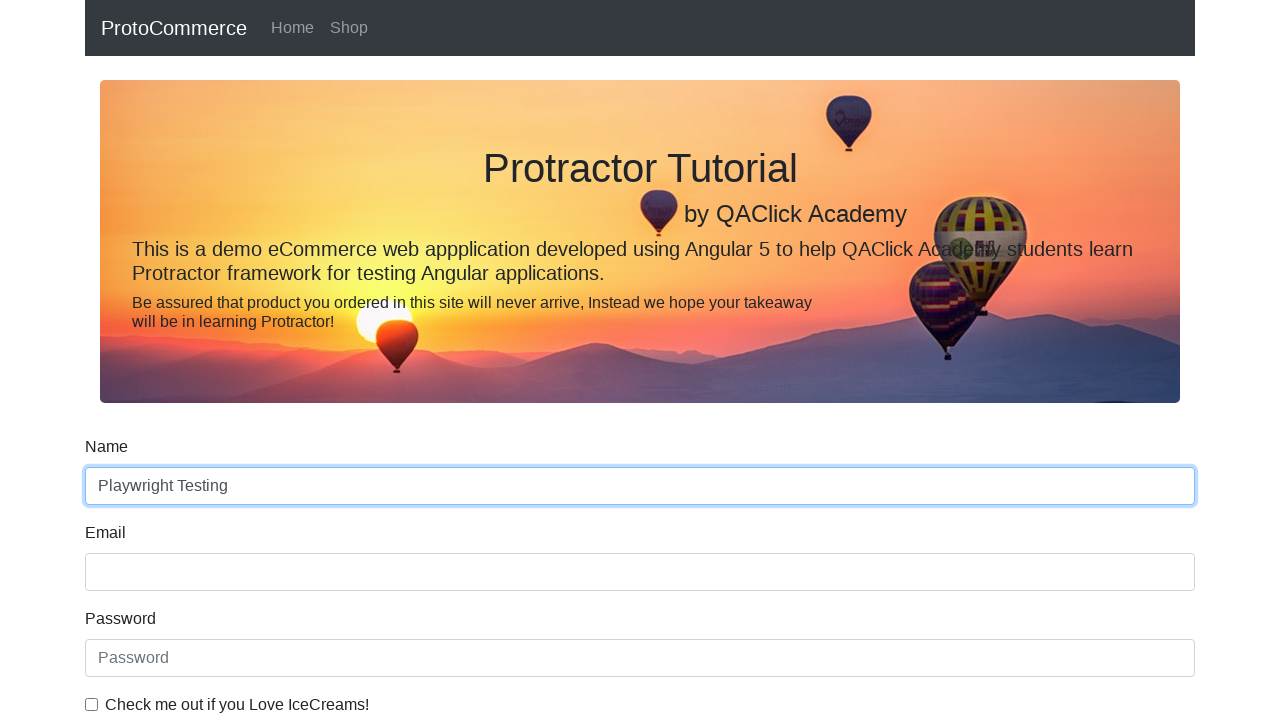